Tests dynamic control functionality by checking if an input field is disabled initially and then clicking a toggle button to enable it

Starting URL: https://v1.training-support.net/selenium/dynamic-controls

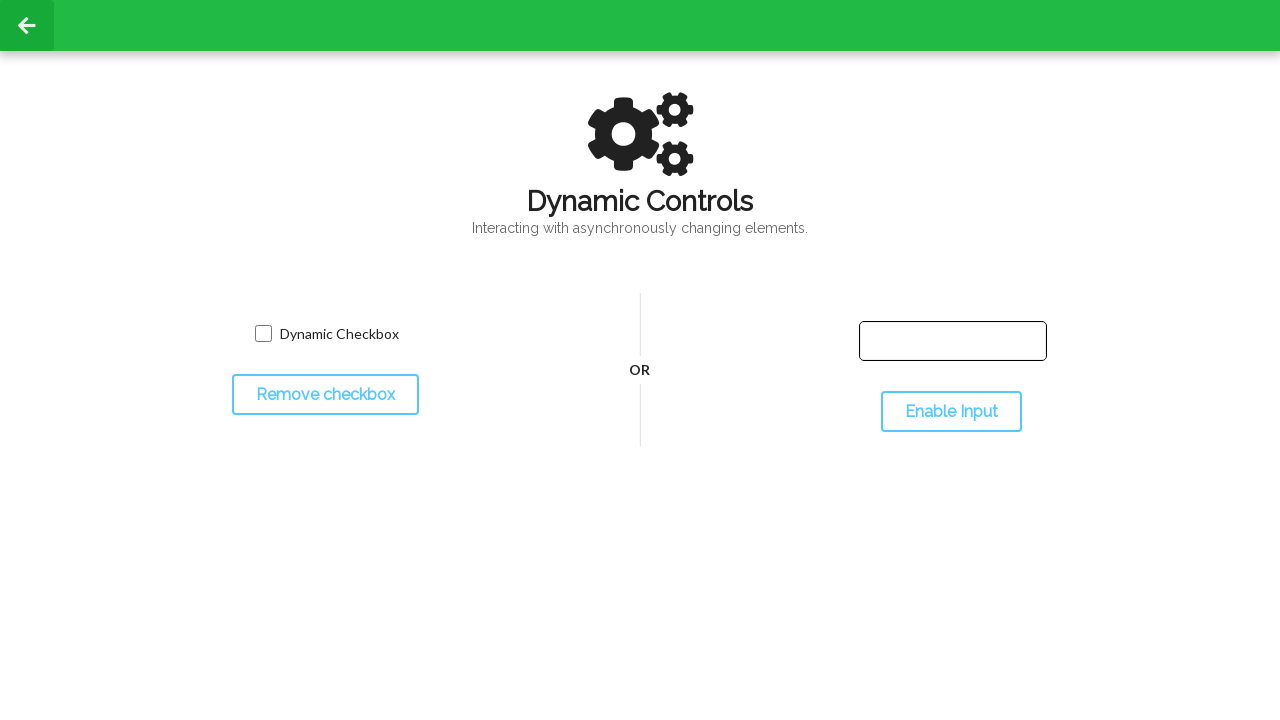

Located the input text field
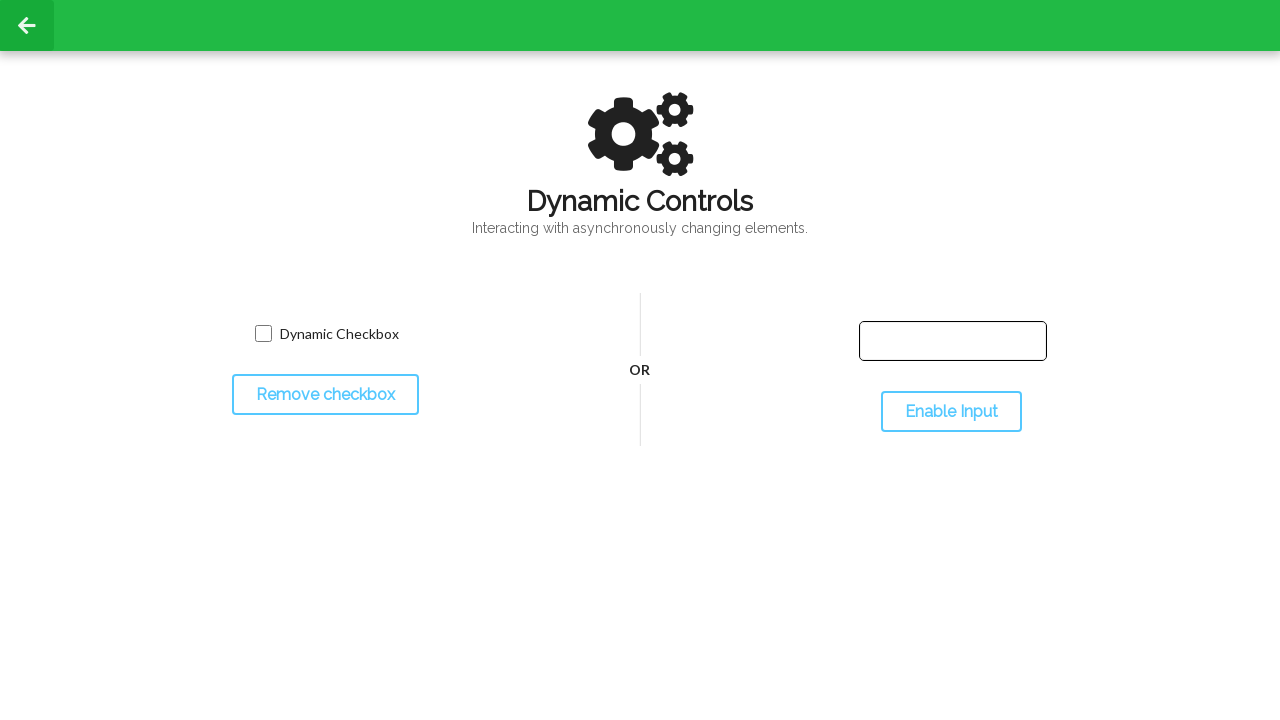

Checked initial state of input field - field is disabled
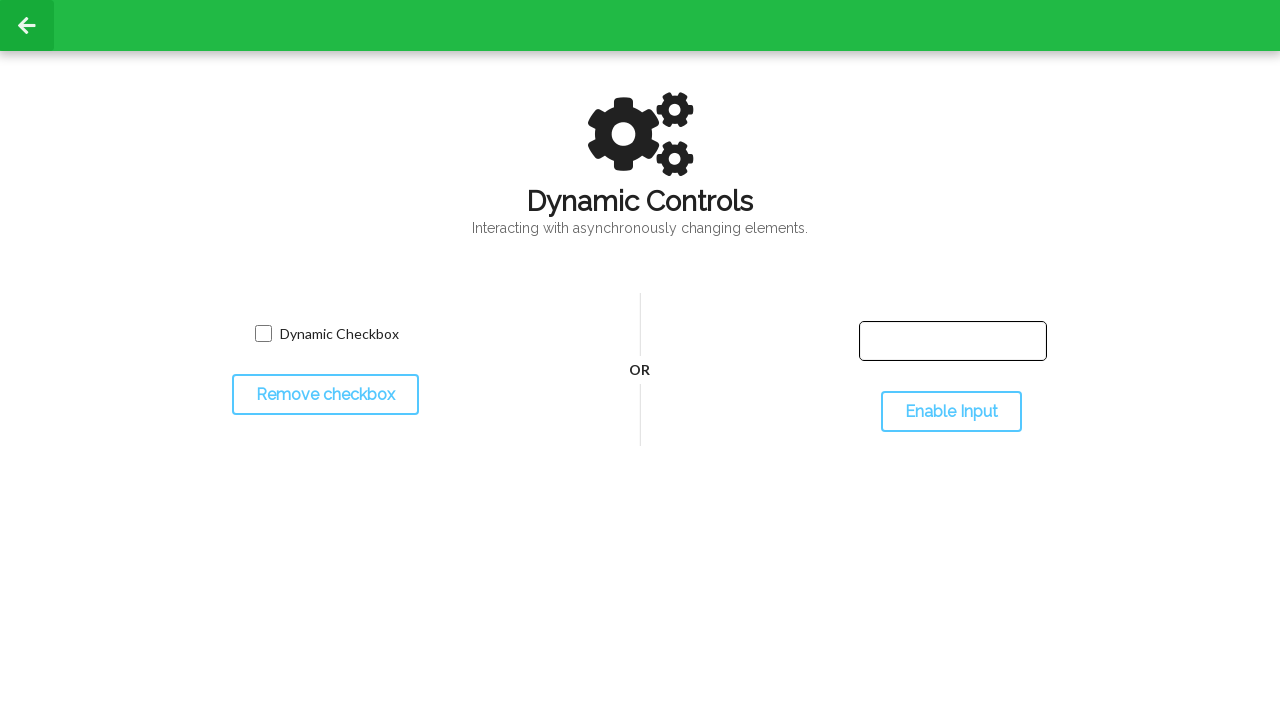

Clicked the toggle button to enable input field at (951, 412) on #toggleInput
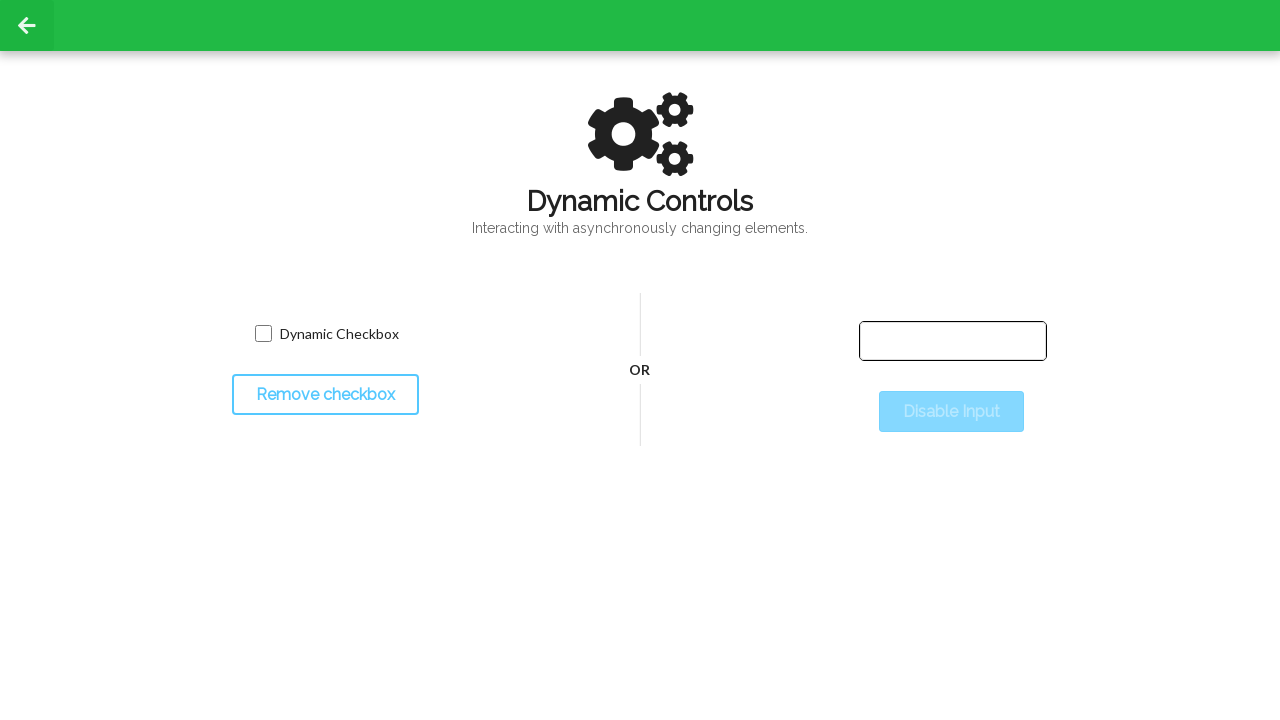

Waited for state change to complete
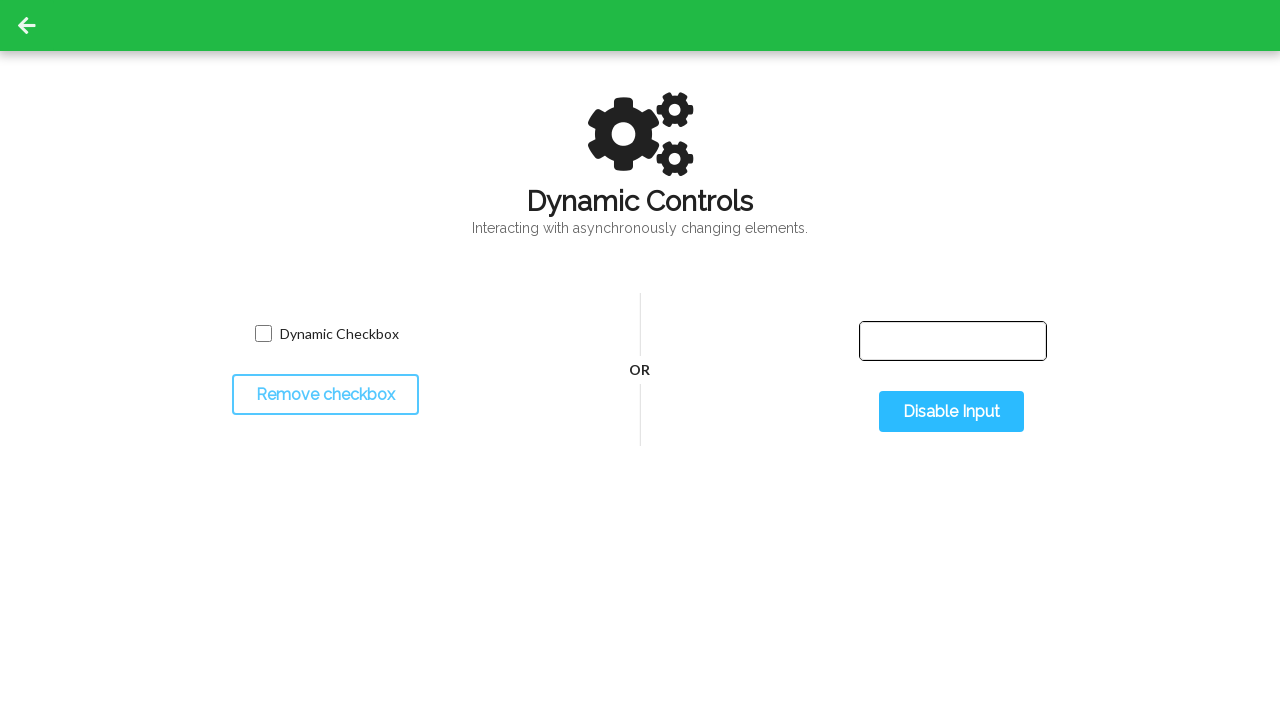

Verified input field is now enabled after toggle
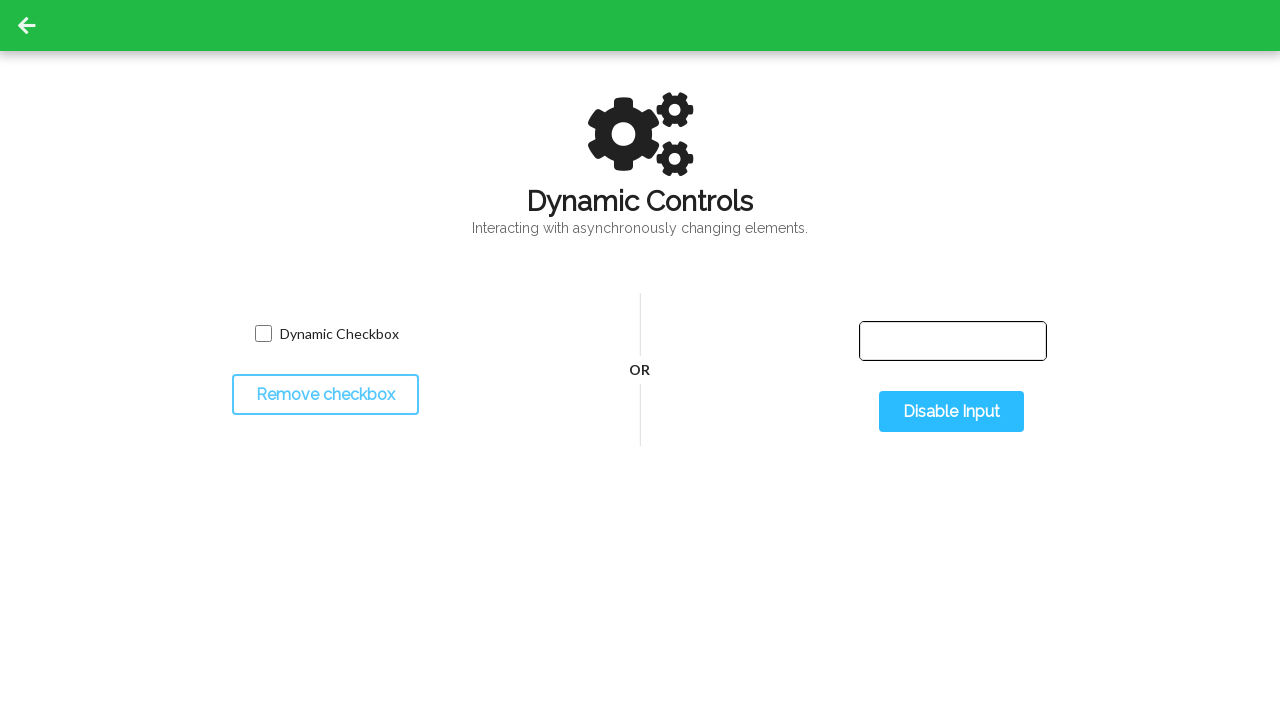

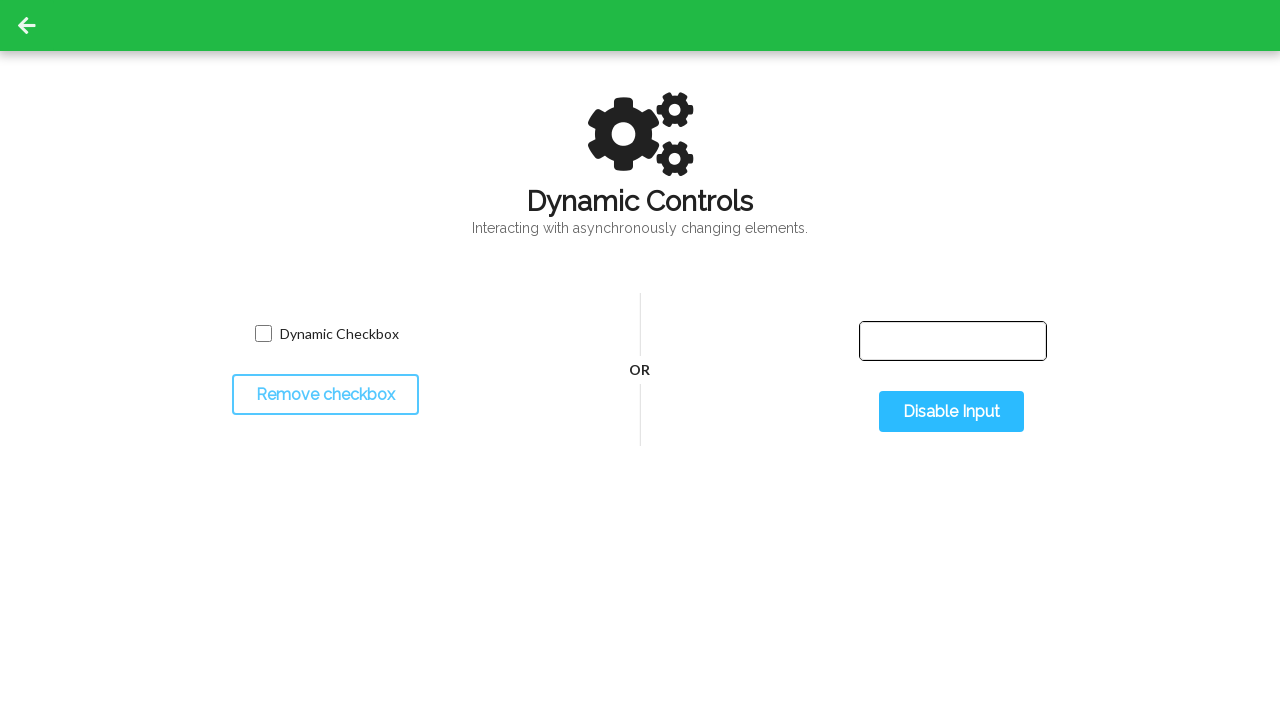